Tests forgot password form by navigating to the page, entering an email address, and submitting the form

Starting URL: https://the-internet.herokuapp.com

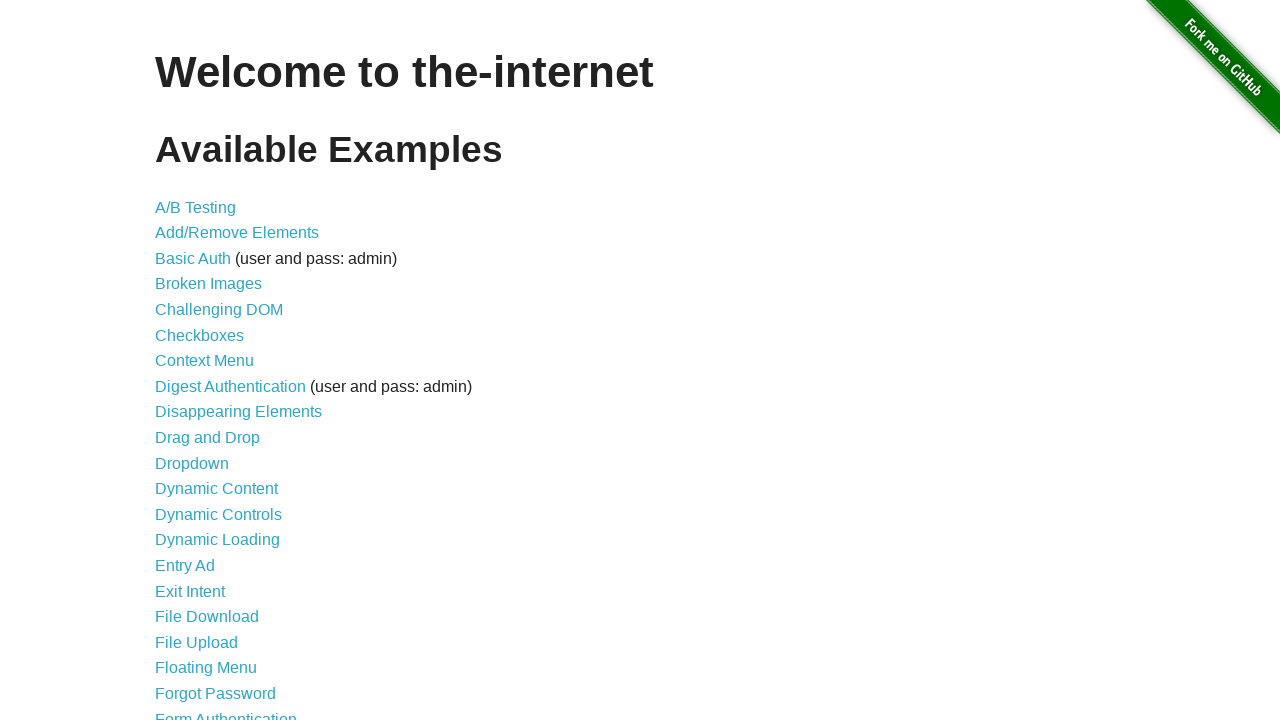

Clicked on Forgot Password link at (216, 693) on internal:role=link[name="Forgot Password"i]
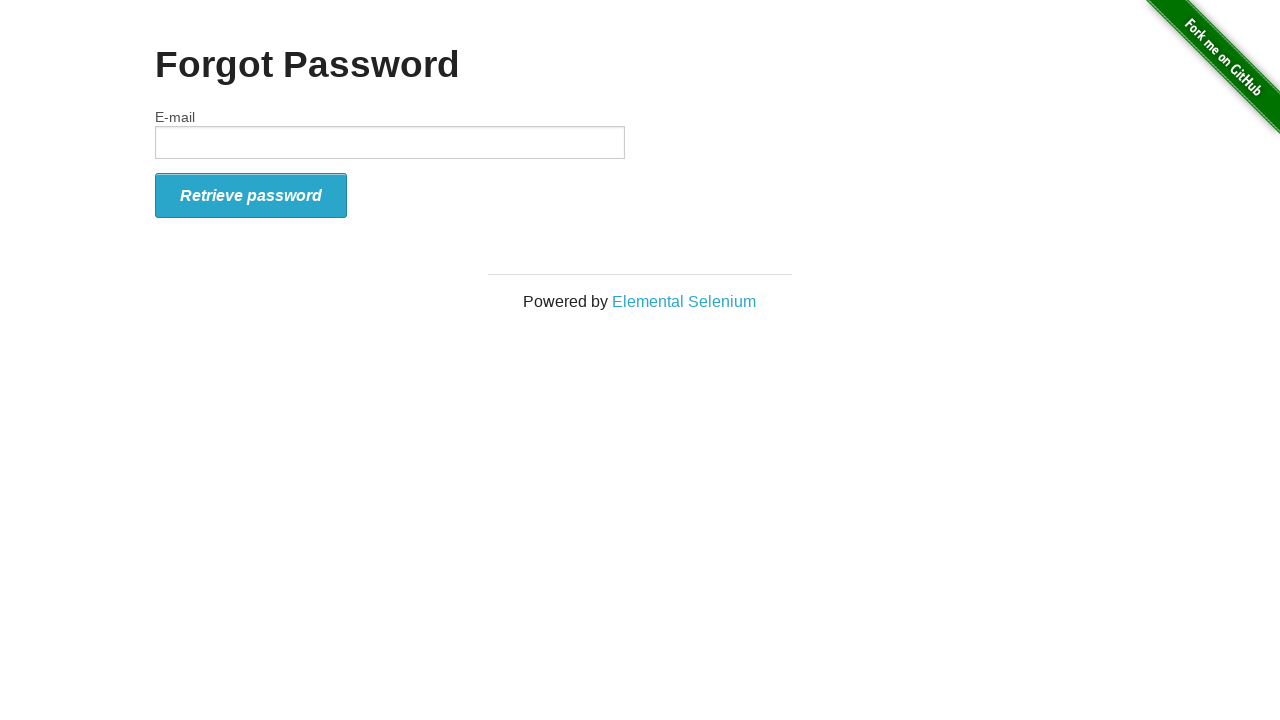

Waited 500ms for page to load
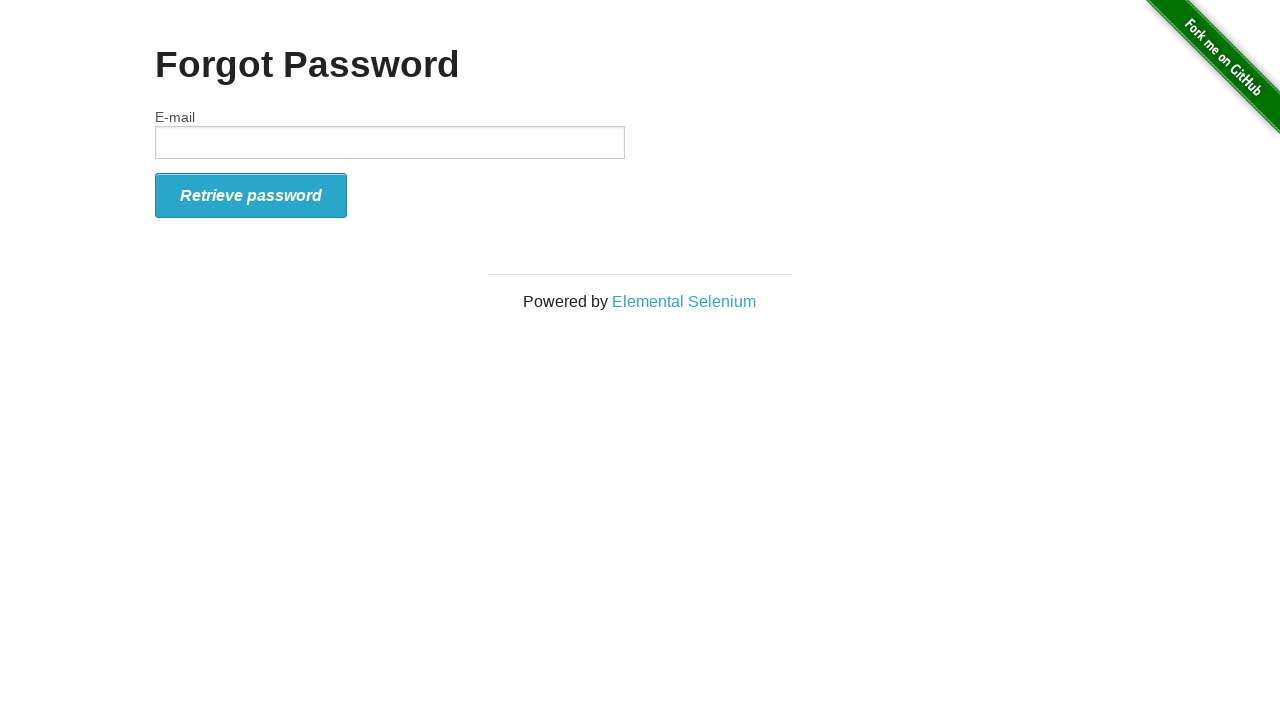

Filled email field with 'testuser2024@example.com' on #email
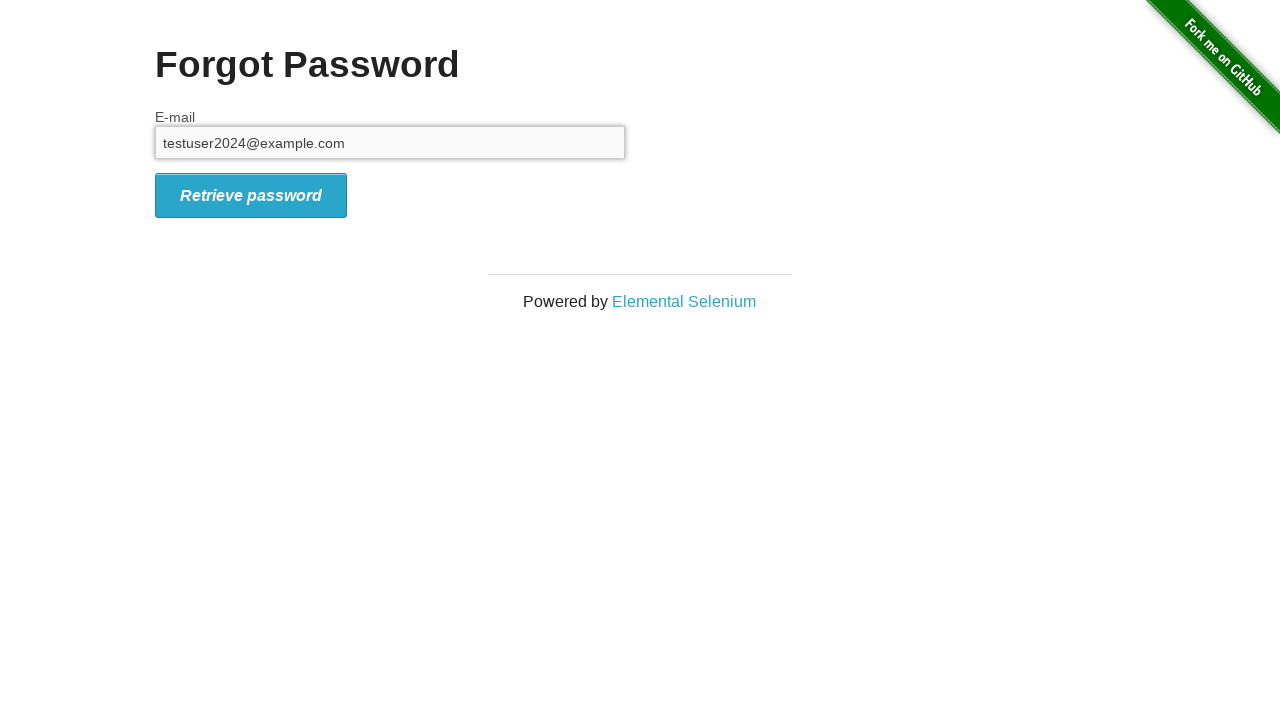

Clicked form submit button at (251, 195) on #form_submit
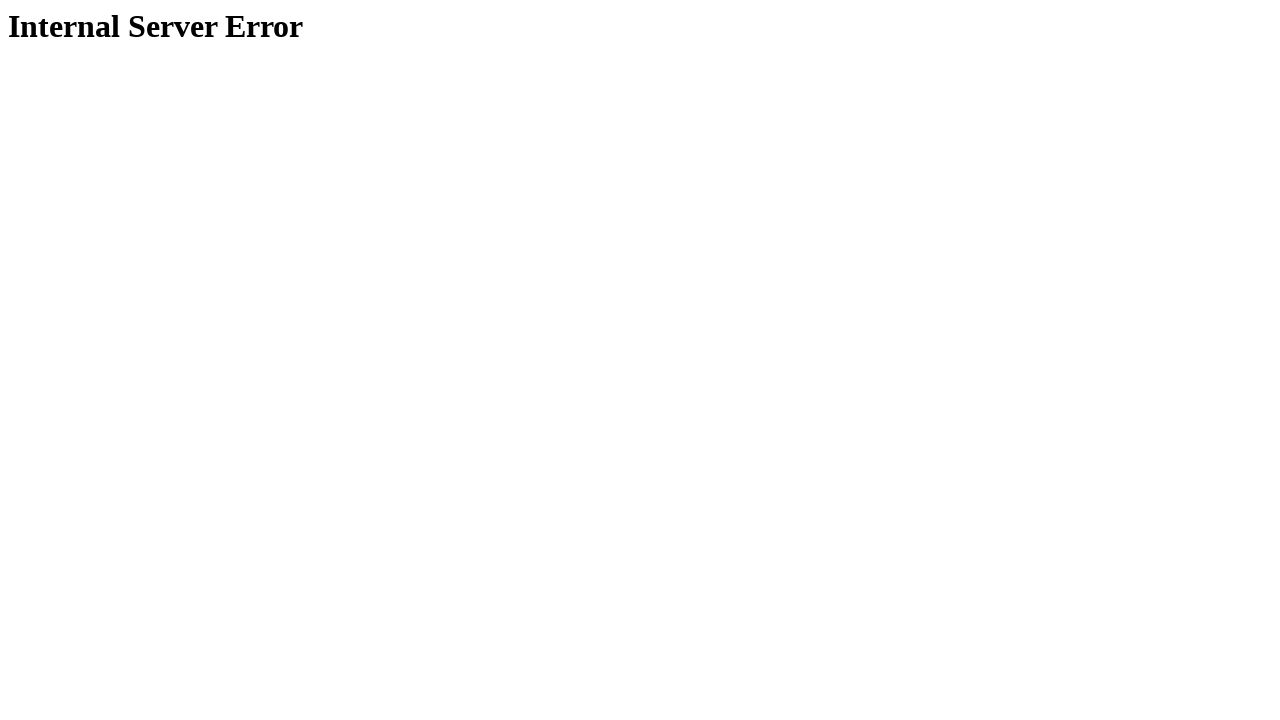

Internal Server Error page appeared
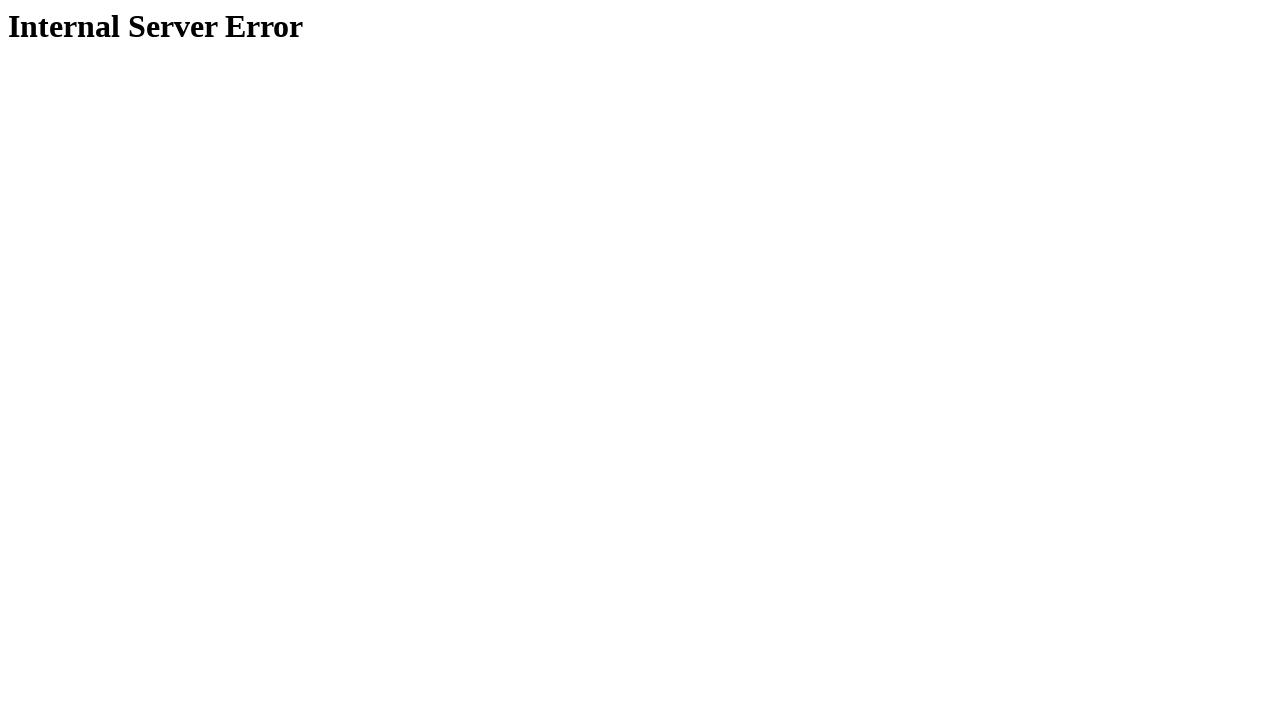

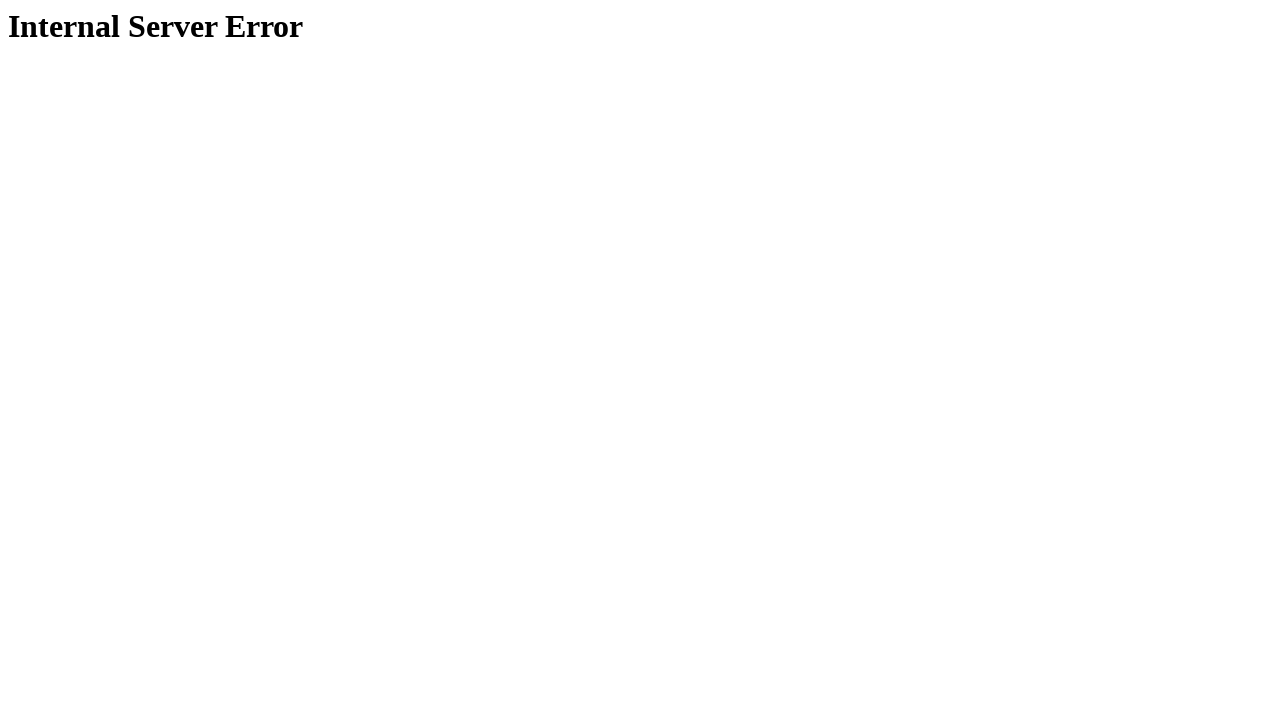